Tests dropdown selection functionality by navigating to a dropdown page, retrieving all available options, and selecting an option by its value attribute.

Starting URL: https://the-internet.herokuapp.com/dropdown

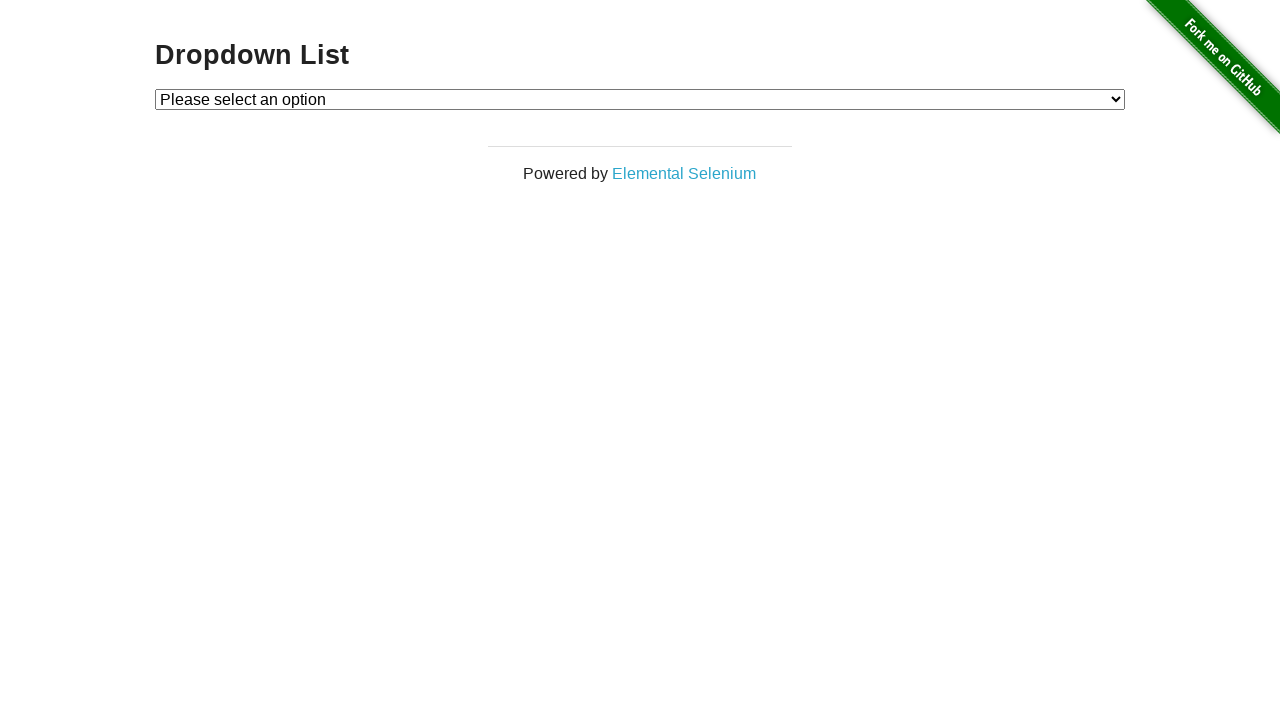

Waited for dropdown element to be available
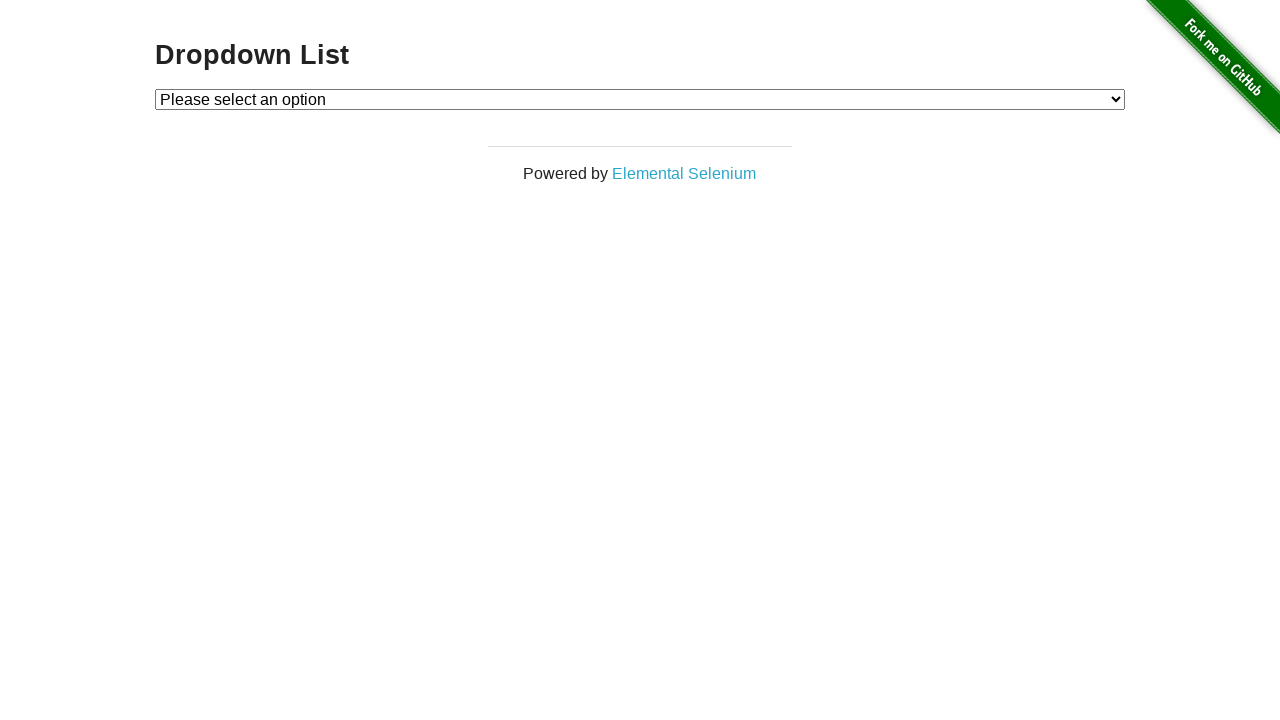

Retrieved all dropdown options
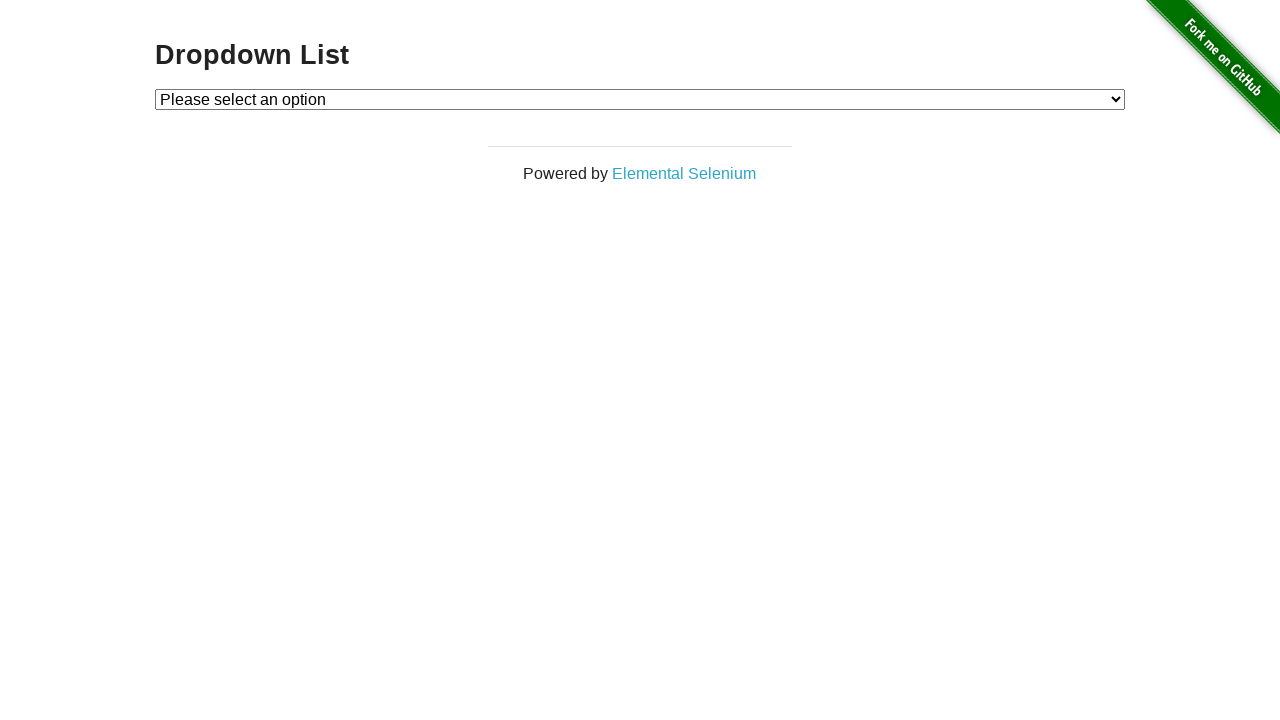

Iterated through dropdown options to retrieve text content
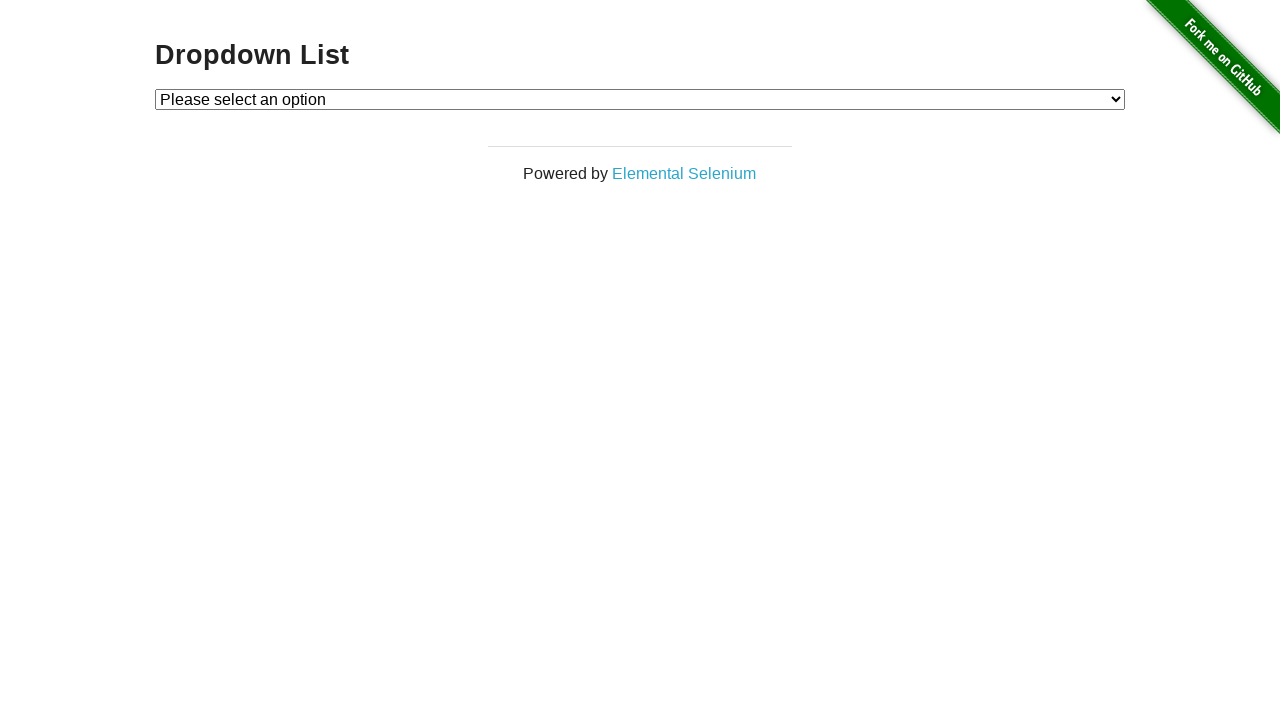

Selected dropdown option with value '2' on #dropdown
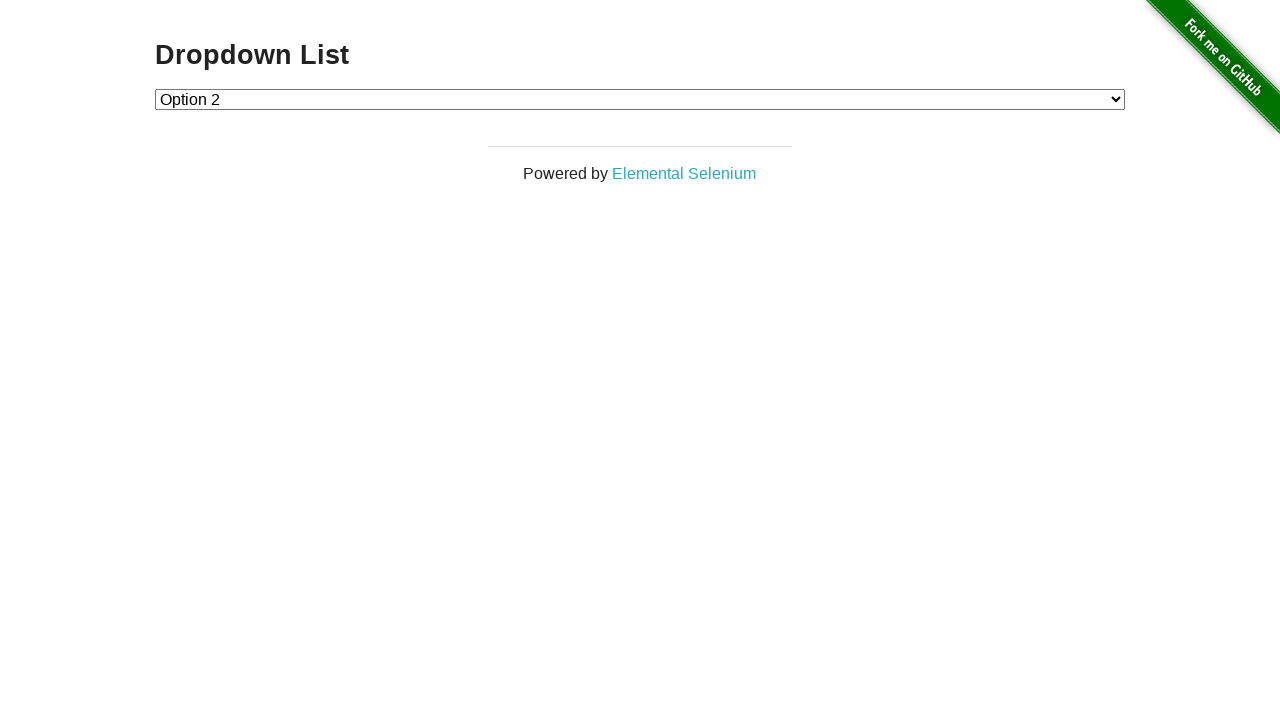

Verified dropdown selection was set to value '2'
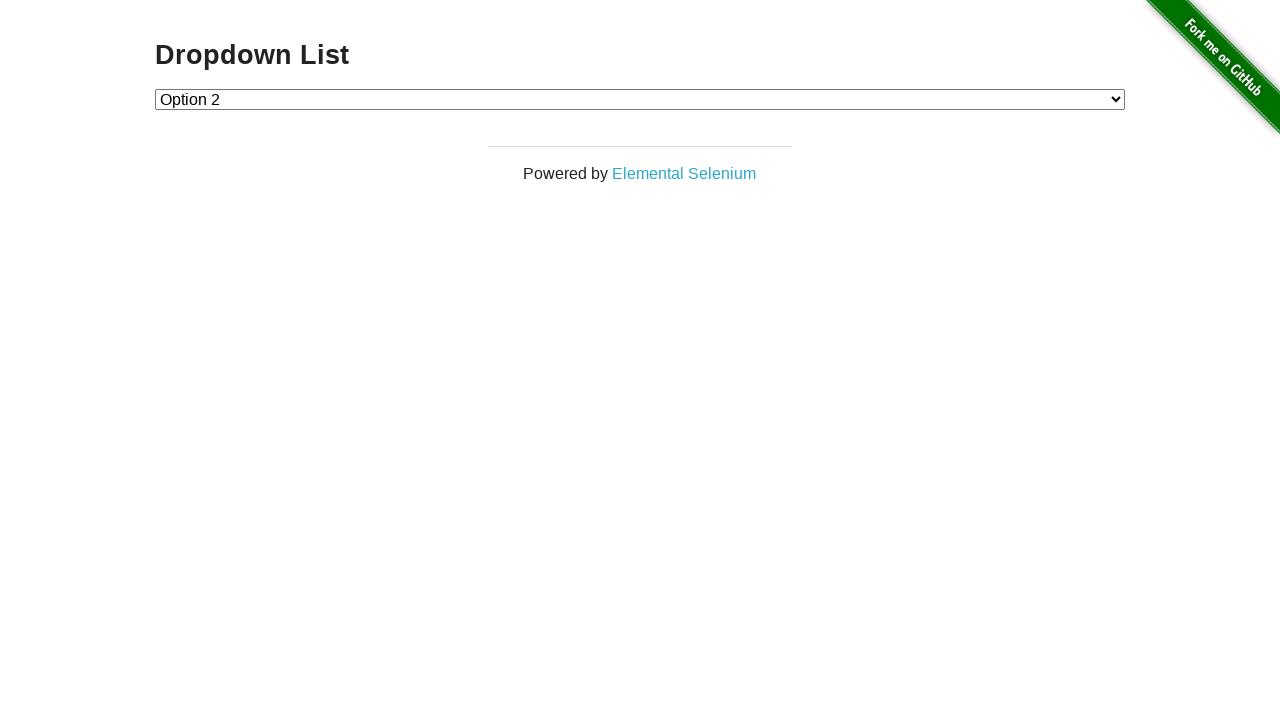

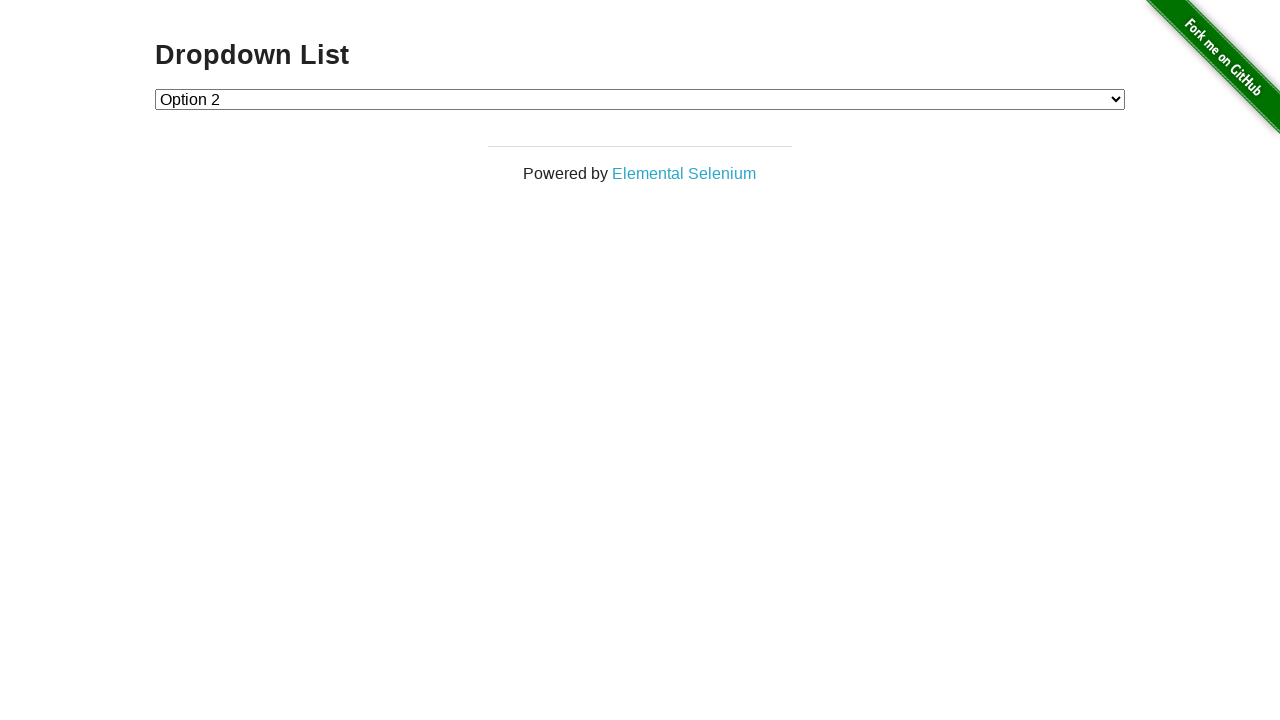